Tests drag and drop functionality by dragging mobile and laptop accessories to their respective categories

Starting URL: https://demoapps.qspiders.com/ui/dragDrop/dragToCorrect?sublist=1

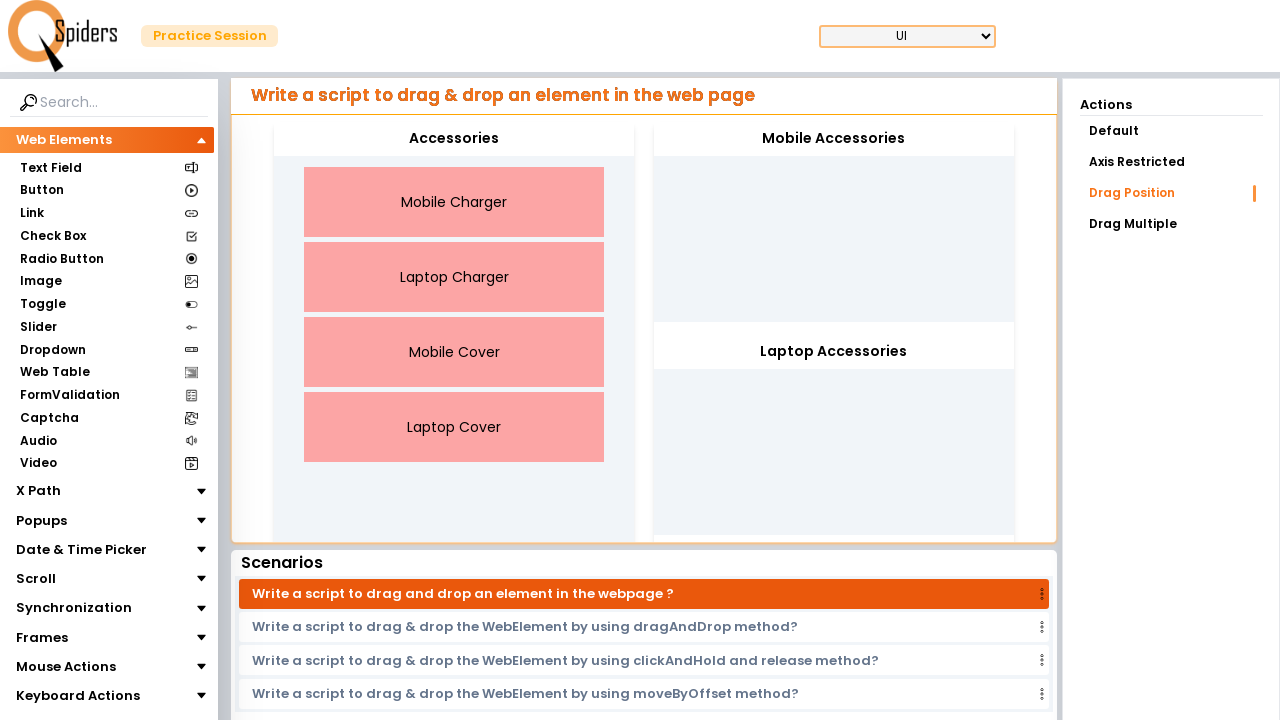

Located Mobile Accessories drop target container
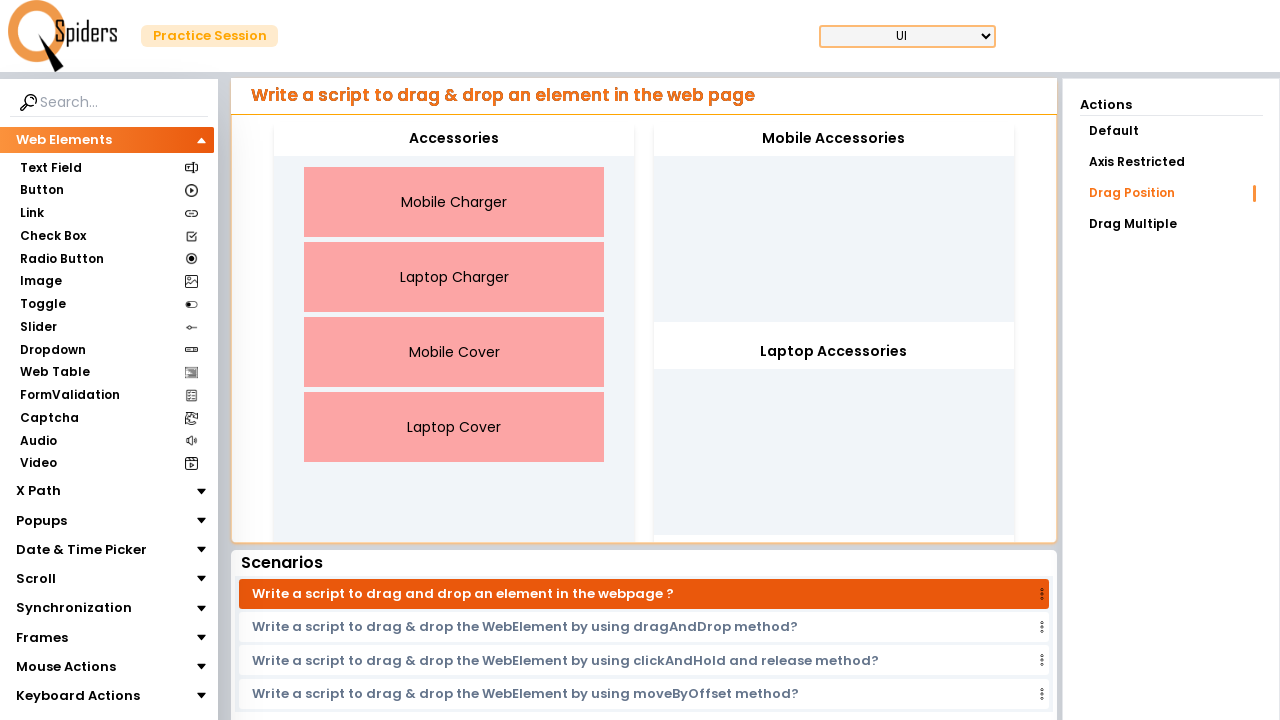

Located Laptop Accessories drop target container
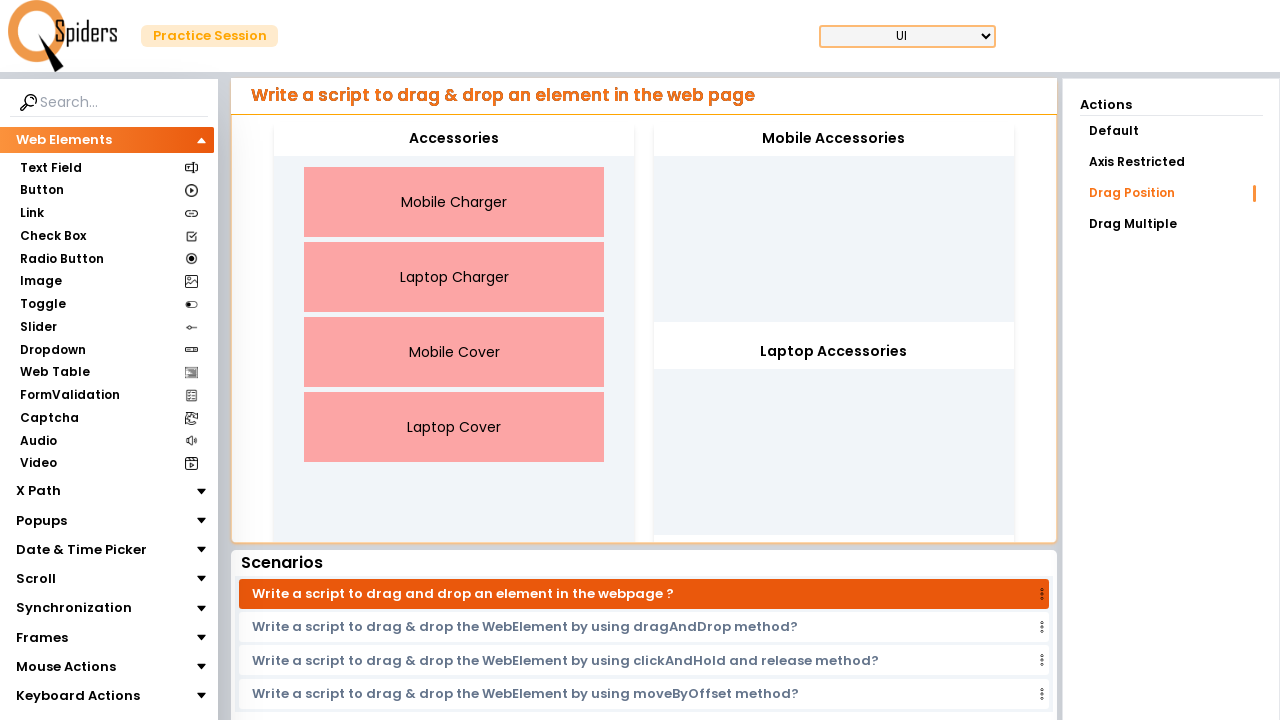

Located Mobile Charger element
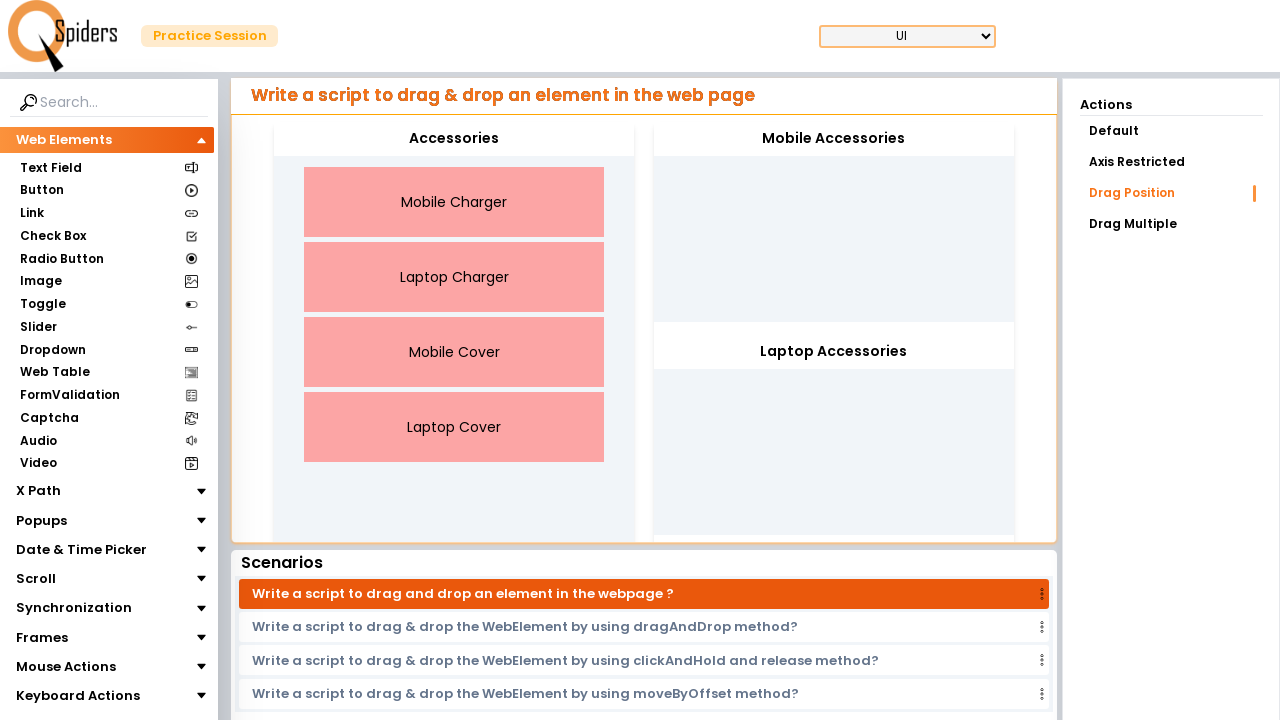

Dragged Mobile Charger to Mobile Accessories category at (834, 139)
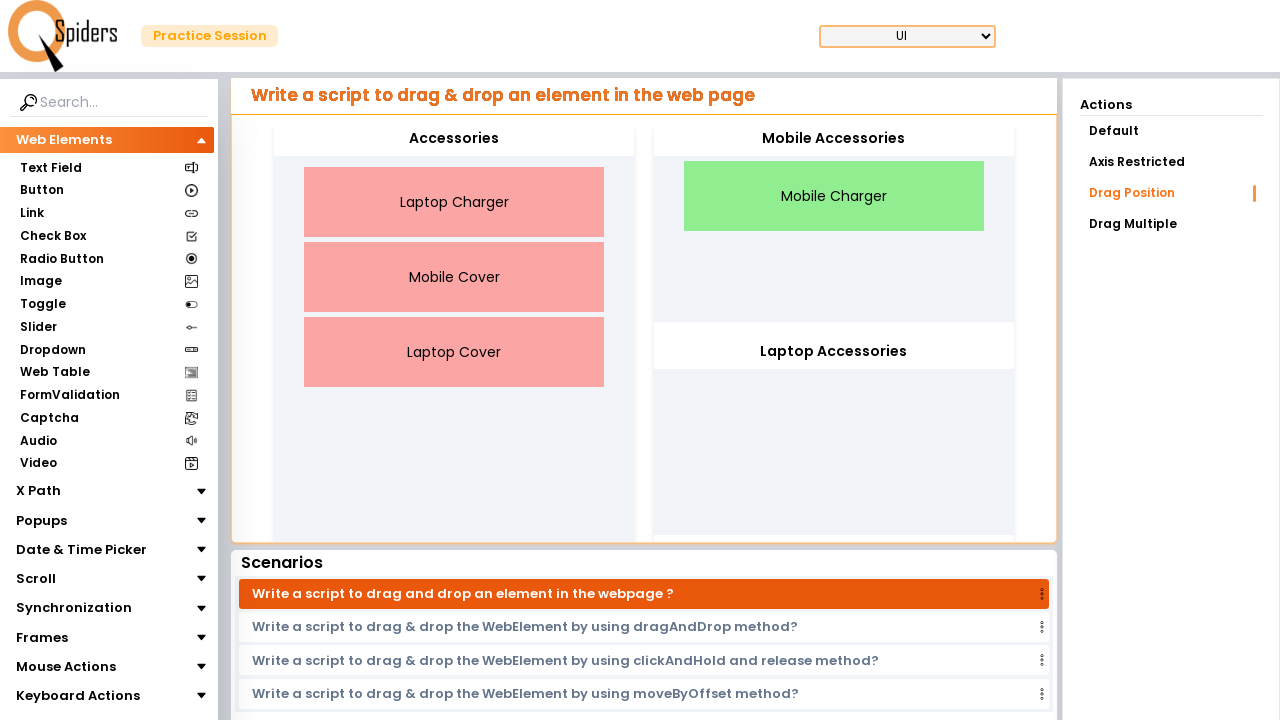

Located Mobile Cover element
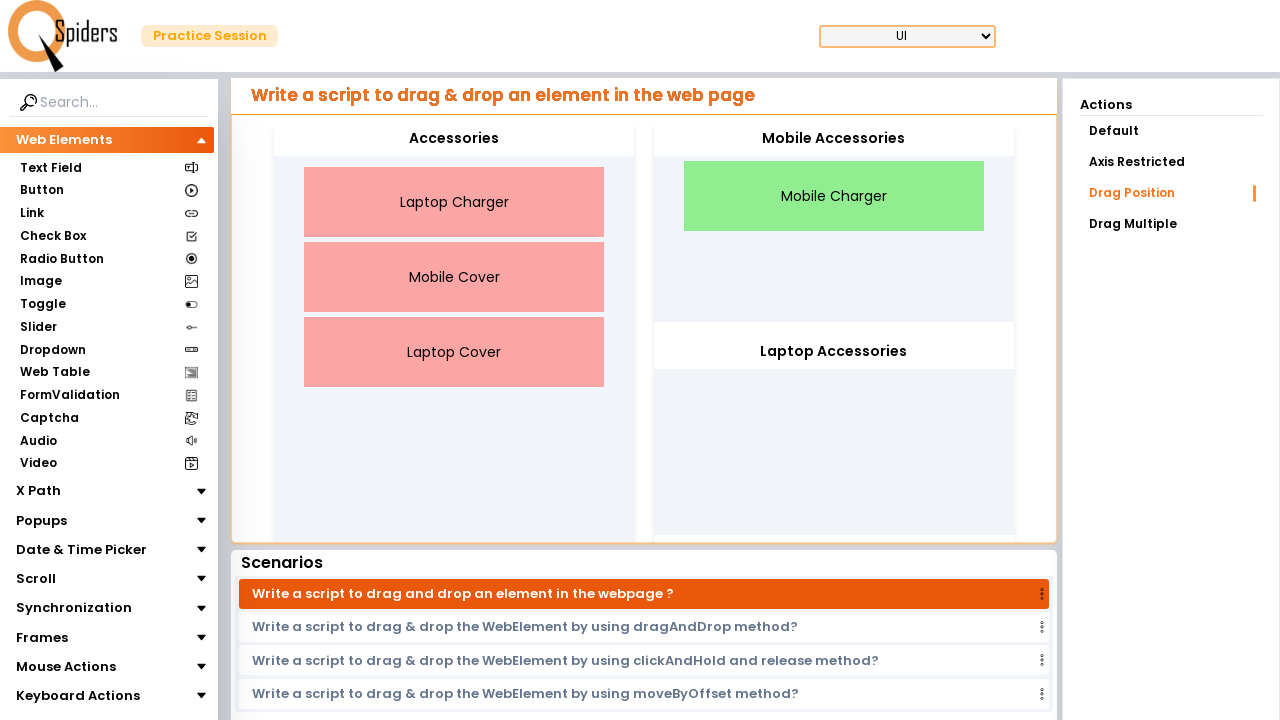

Dragged Mobile Cover to Mobile Accessories category at (834, 139)
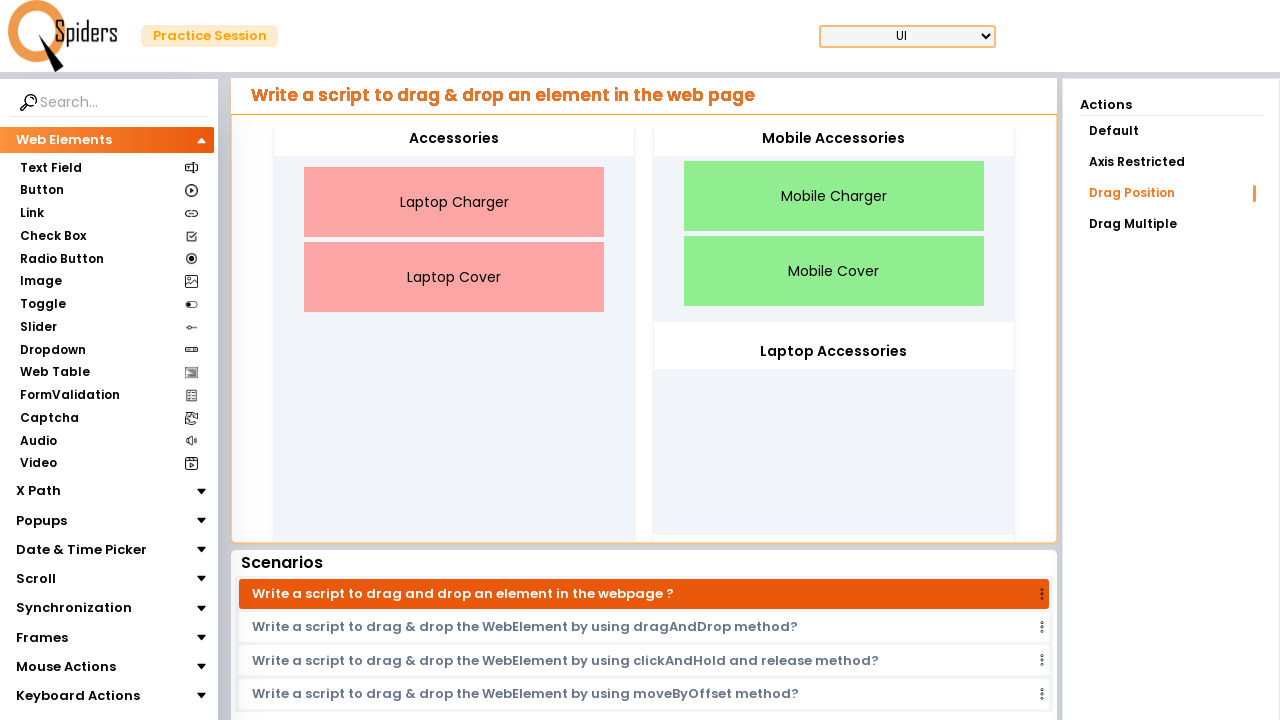

Located Laptop Charger element
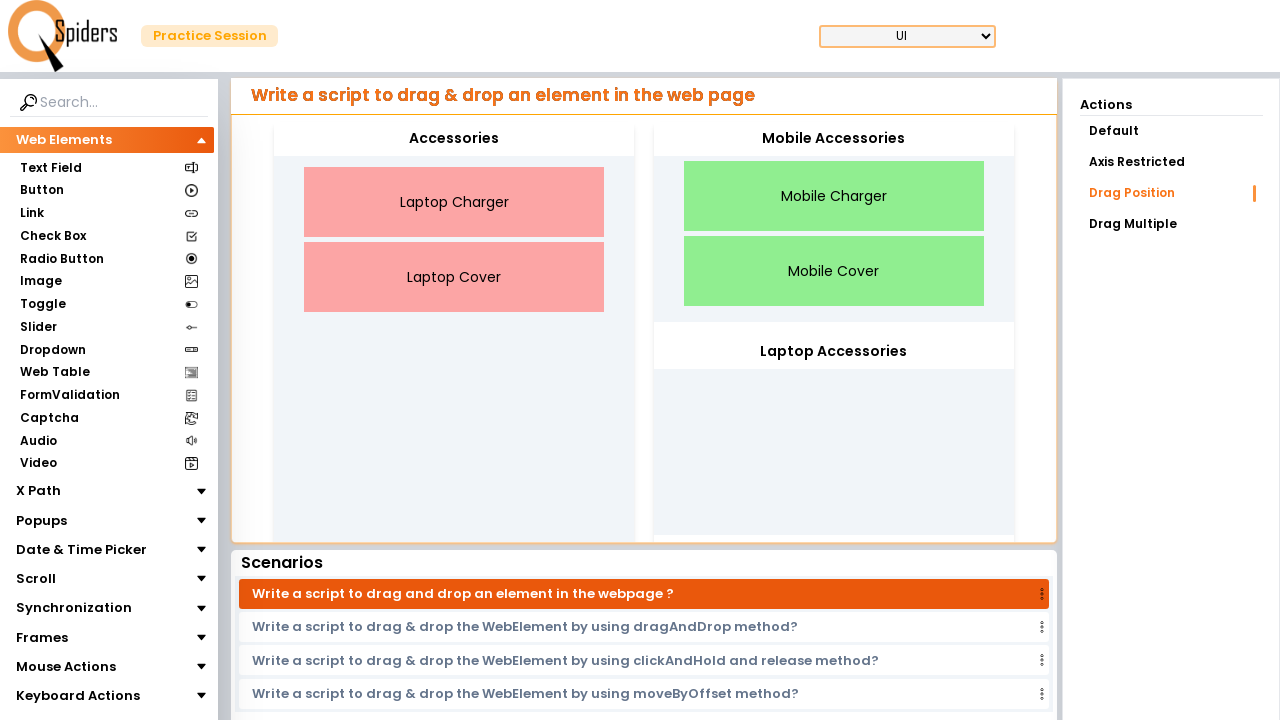

Dragged Laptop Charger to Laptop Accessories category at (834, 352)
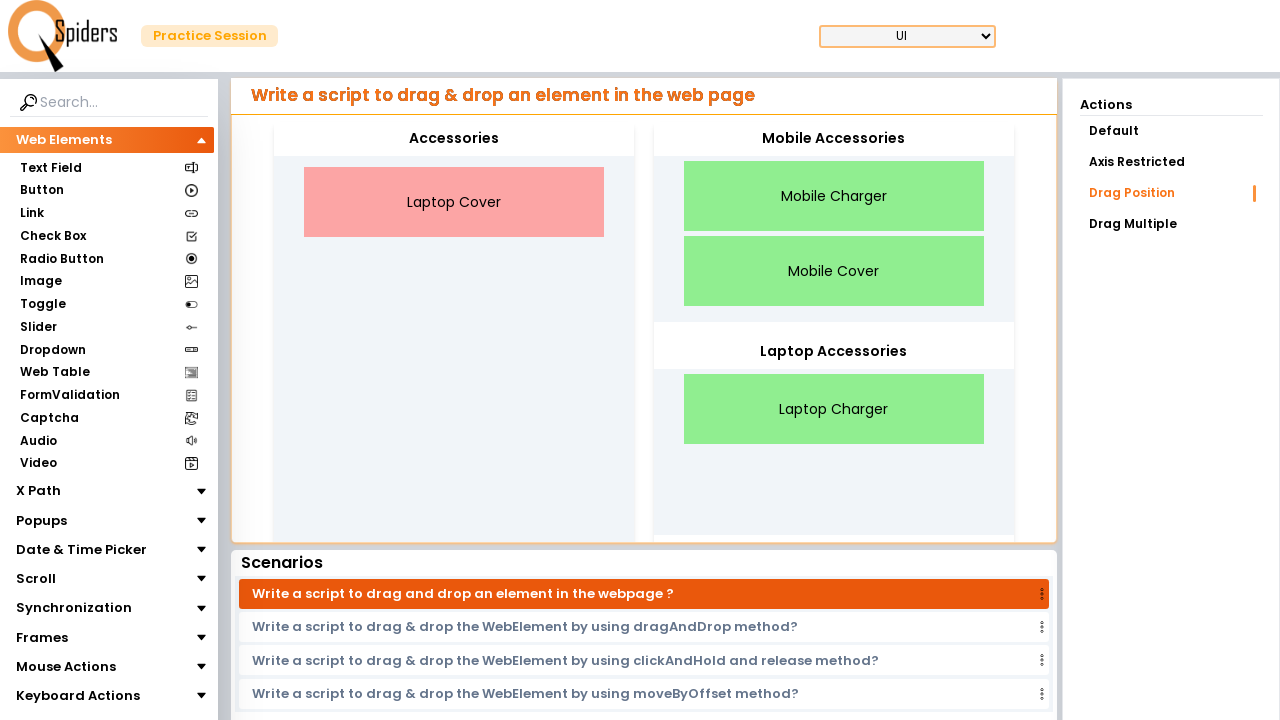

Located Laptop Cover element
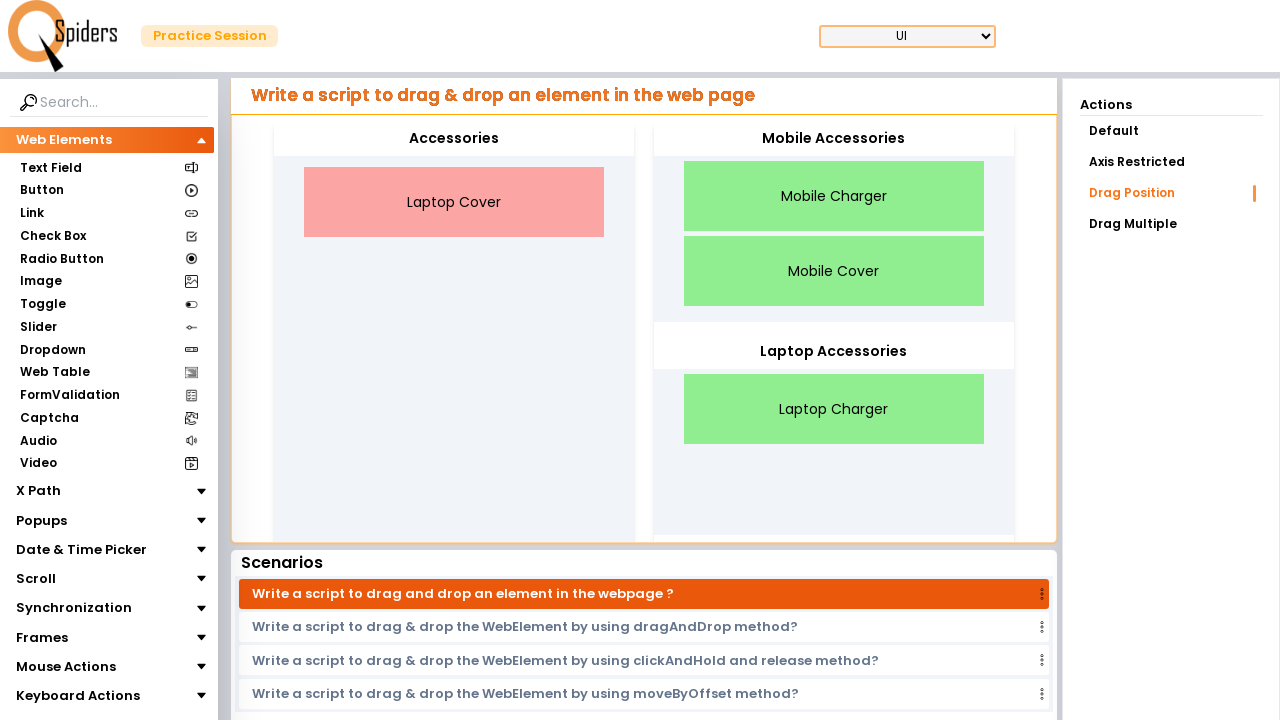

Dragged Laptop Cover to Laptop Accessories category at (834, 352)
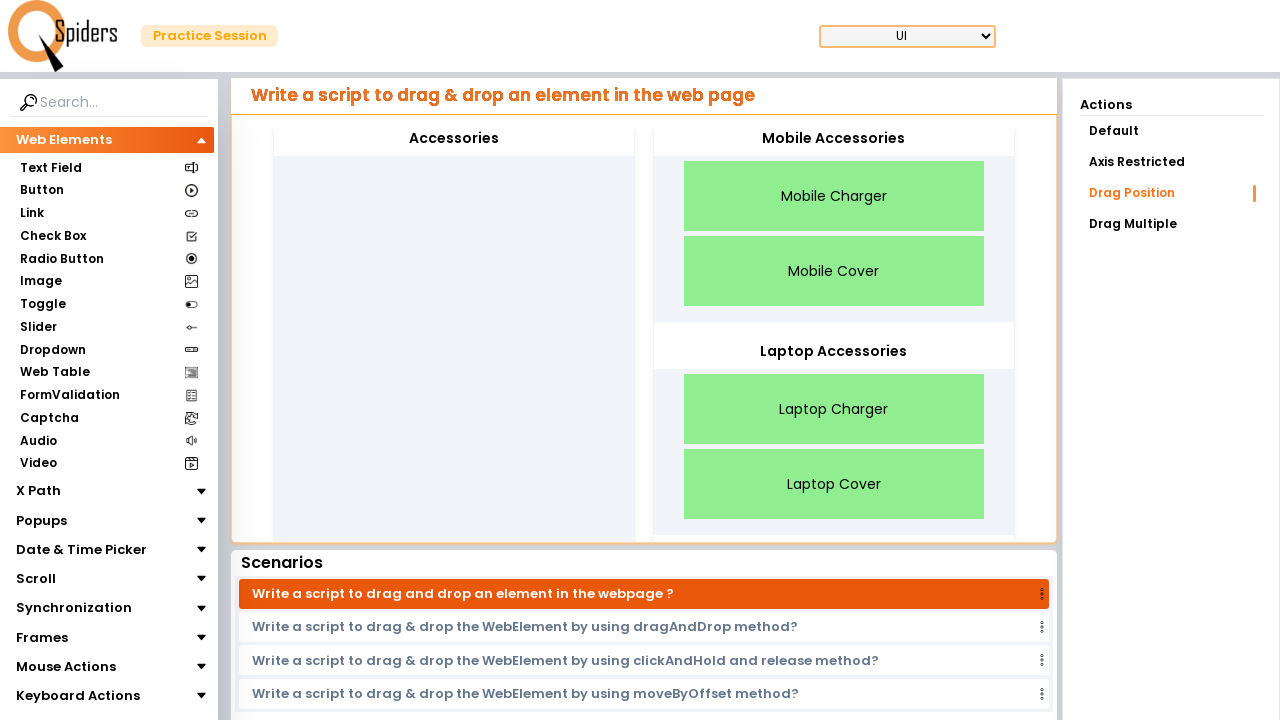

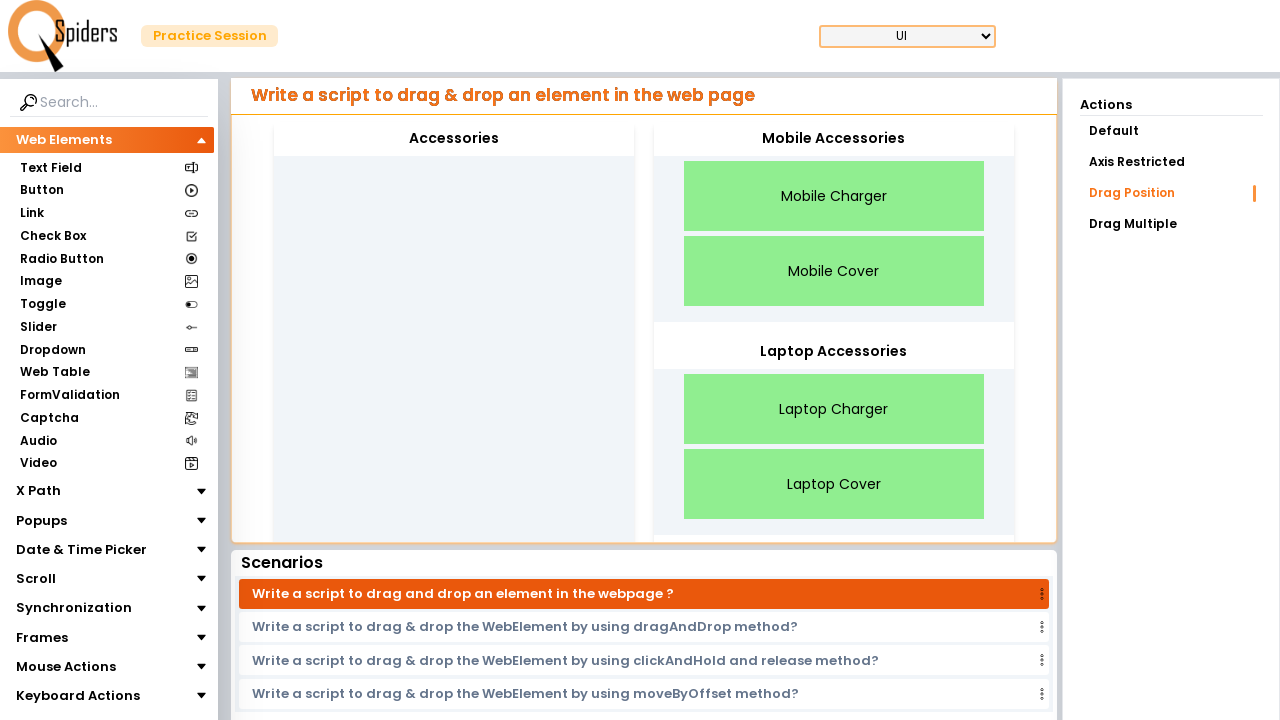